Tests navigation on a Selenium tutorial blog by clicking on a SELENIUM link and verifying the page loads with a stats counter element visible.

Starting URL: https://configureselenium.blogspot.com/2020/11/selenium-tutorials.html

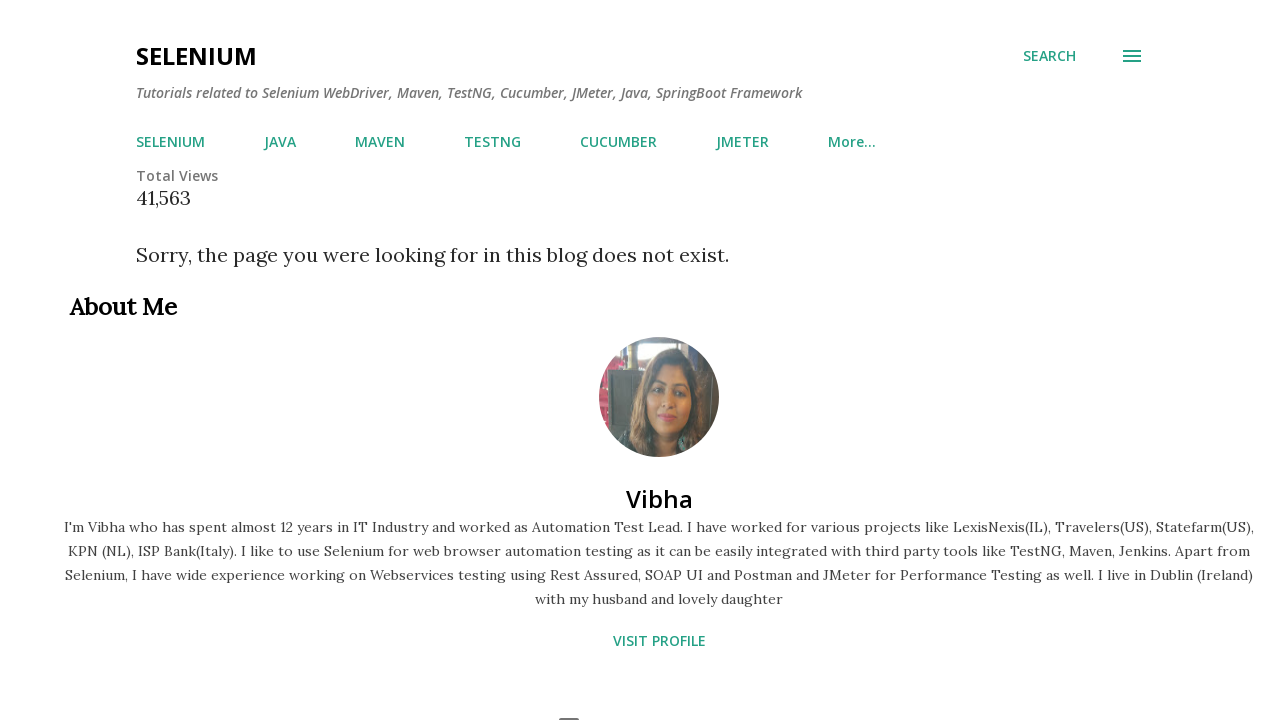

Stats counter element loaded on initial page
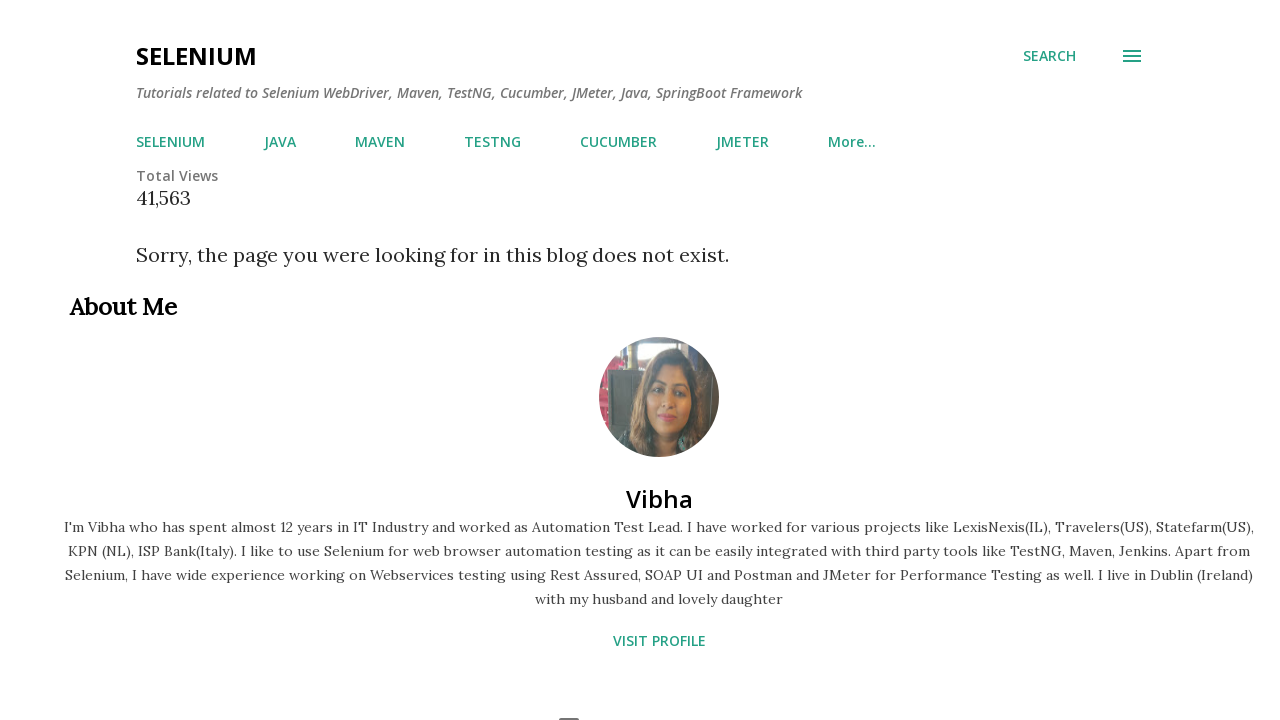

Clicked on SELENIUM link at (170, 142) on xpath=(//a[text()='SELENIUM'])[1]
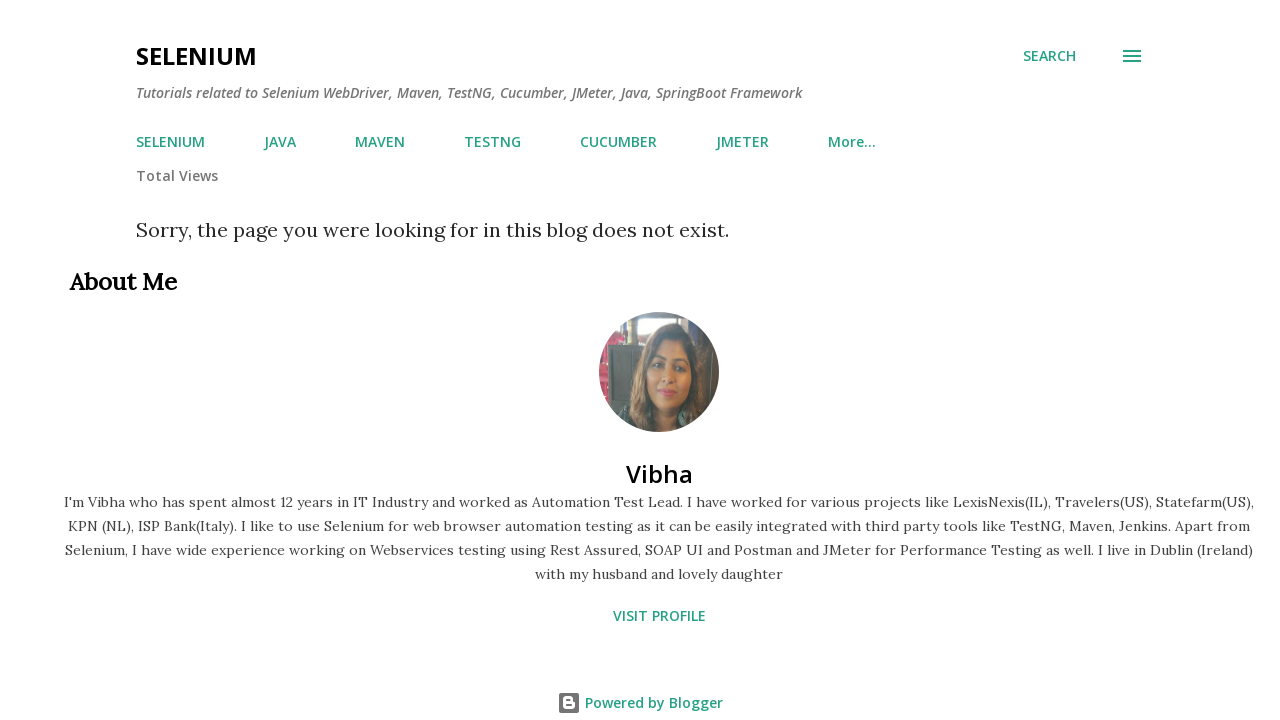

Stats counter element is visible on new page after navigation
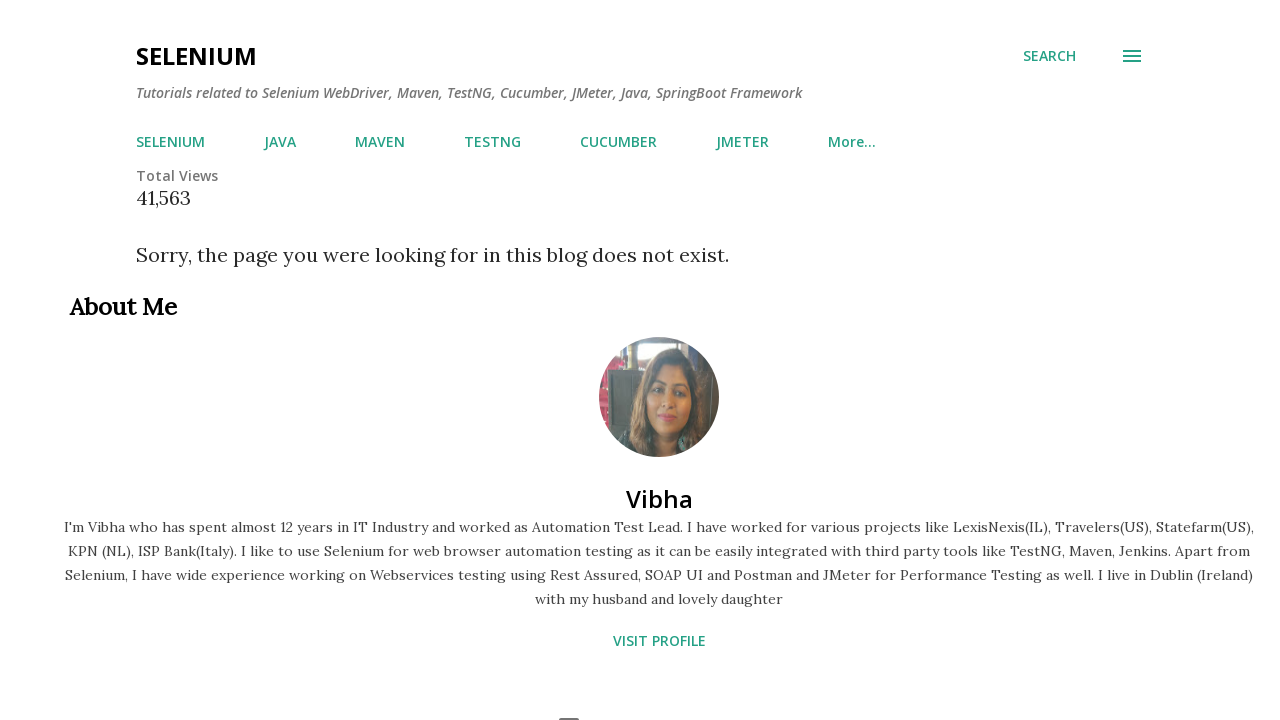

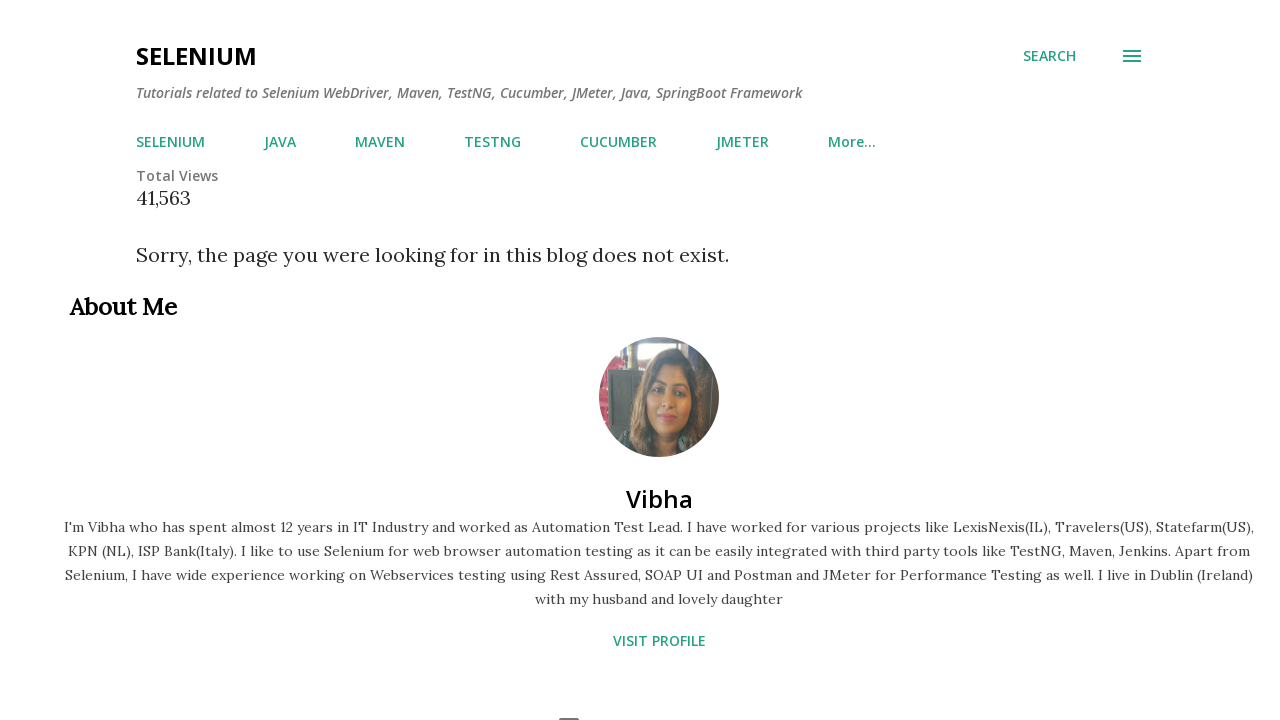